Navigates to the medical-expert.html page and monitors for JavaScript errors and console errors during page load and initialization, capturing any null textContent or other runtime errors.

Starting URL: https://www.ailydian.com/medical-expert.html

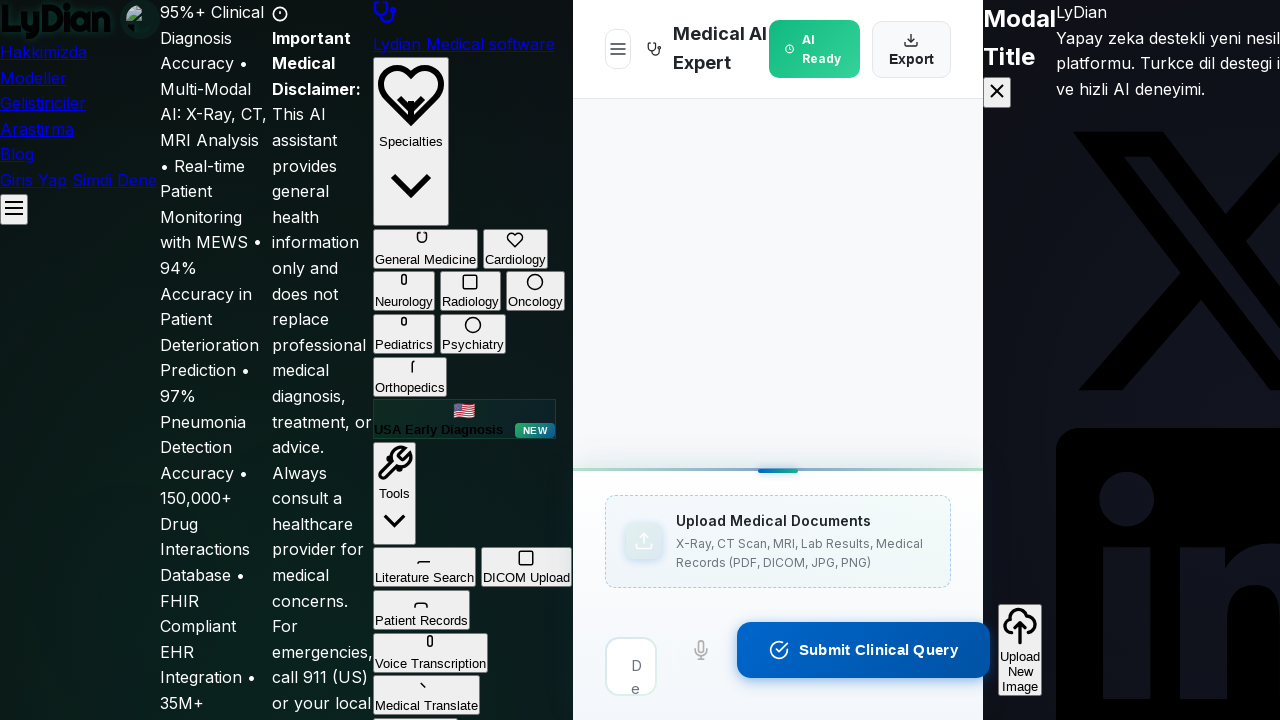

Set up page error listener to capture JavaScript errors
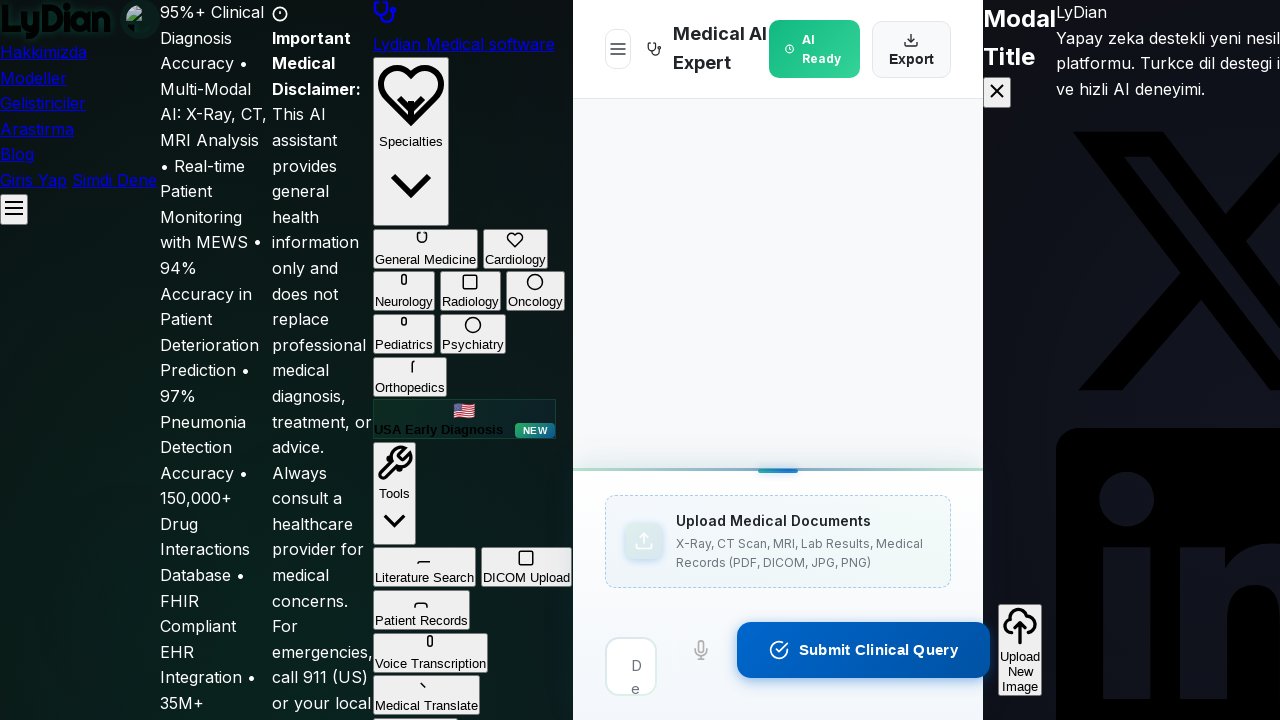

Set up console error listener
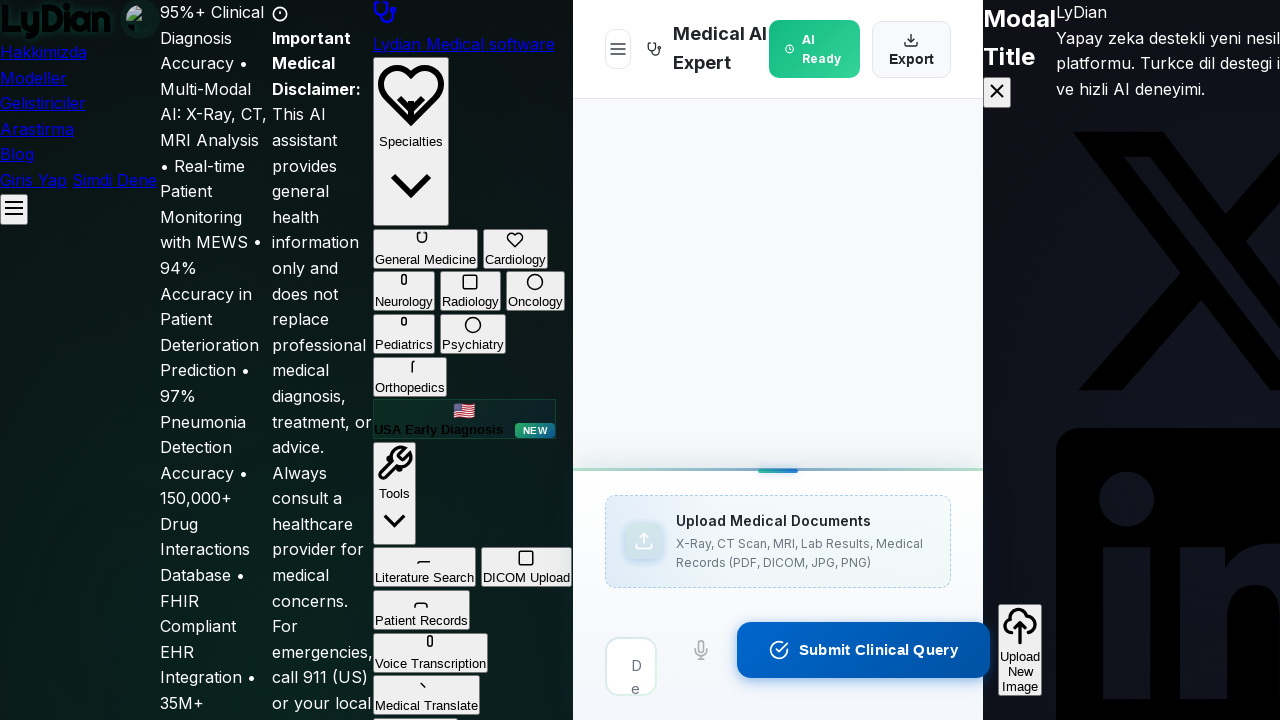

Waited 5 seconds for page initialization
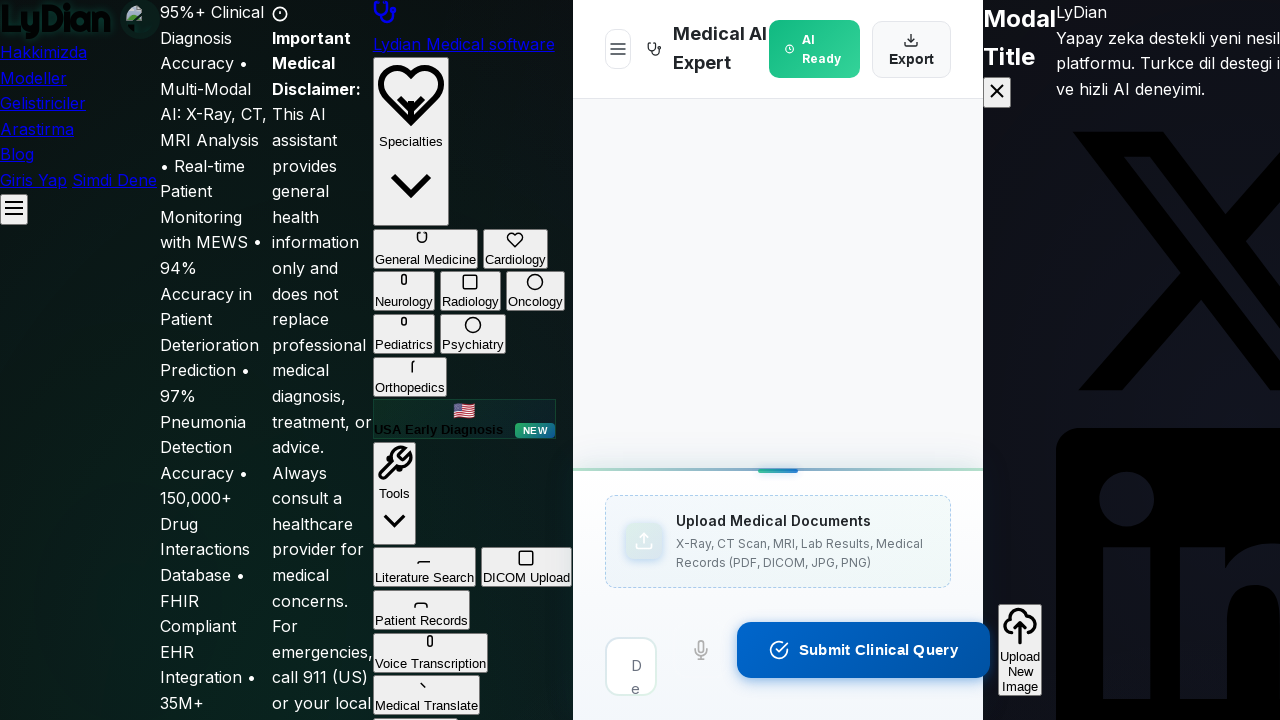

Reported 0 captured page errors
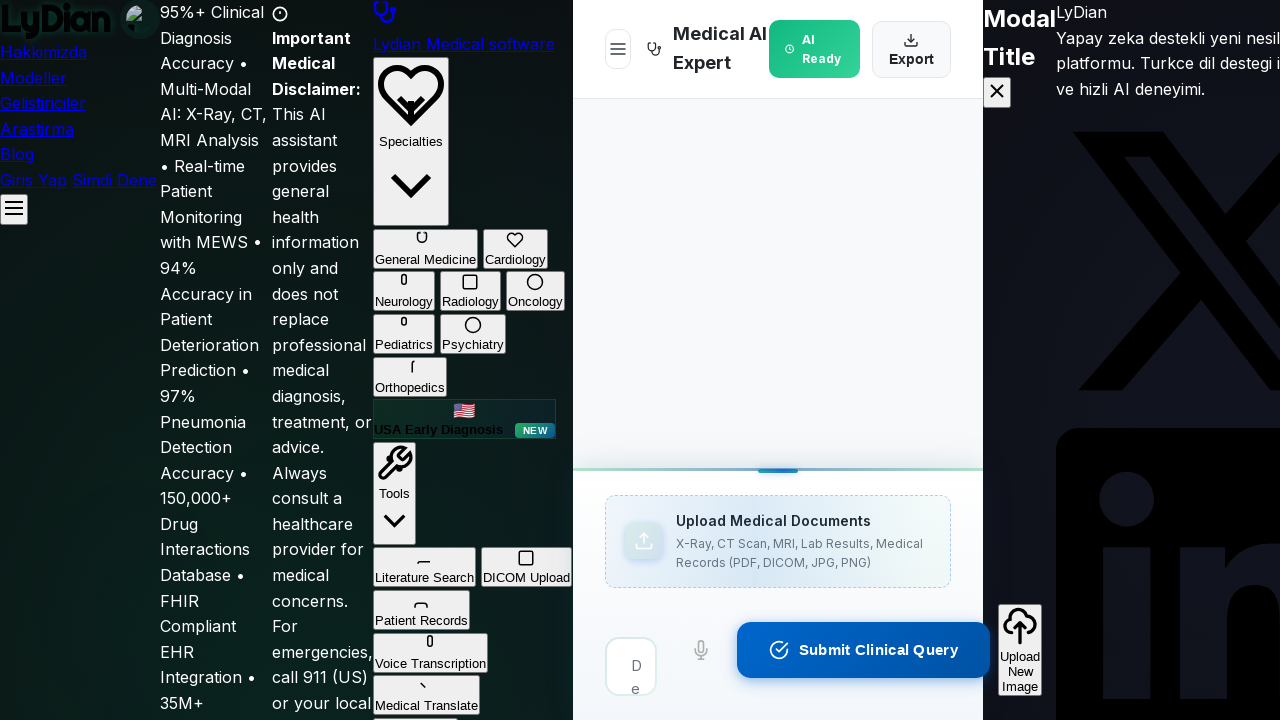

Error analysis complete: no errors found
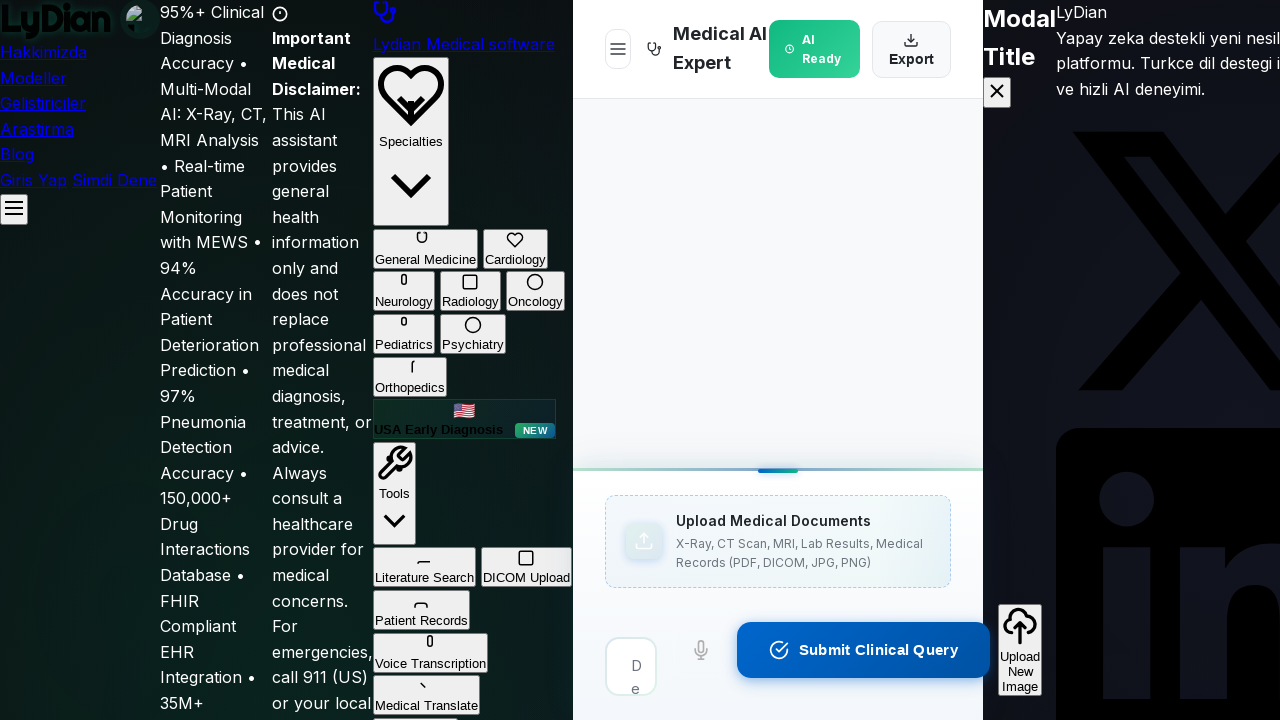

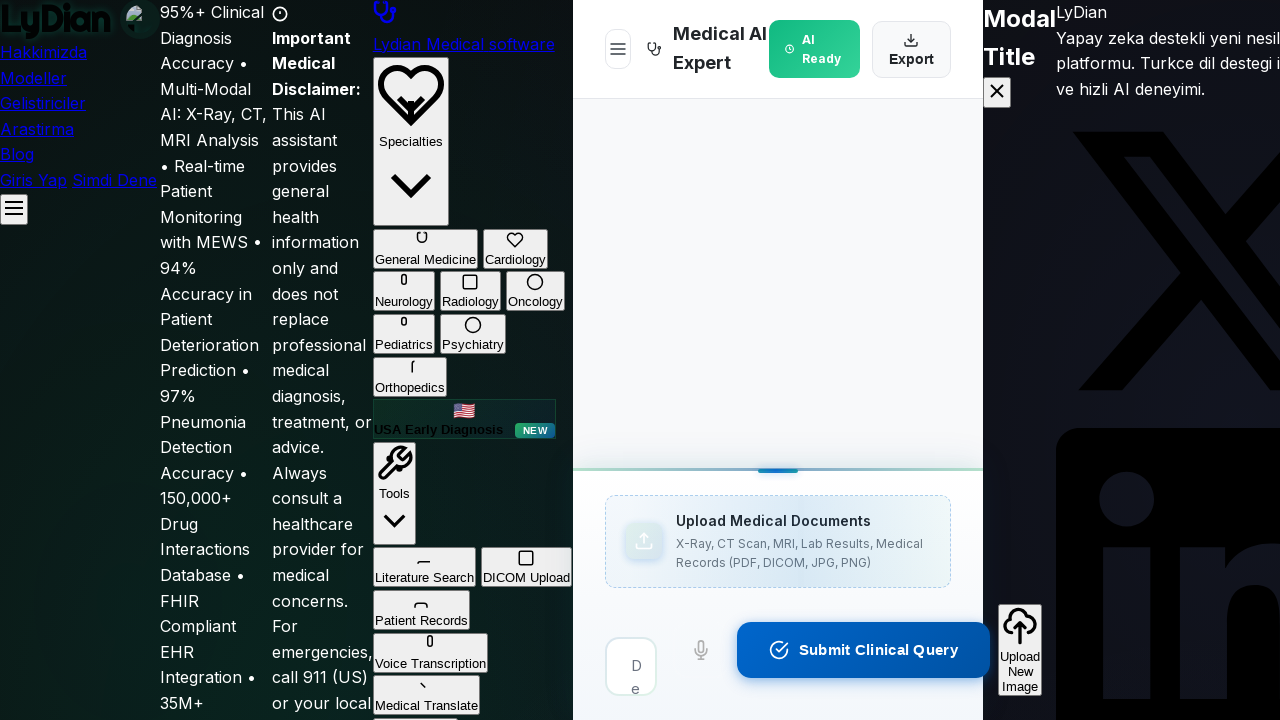